Tests that edits are saved when the input field loses focus (blur event)

Starting URL: https://demo.playwright.dev/todomvc

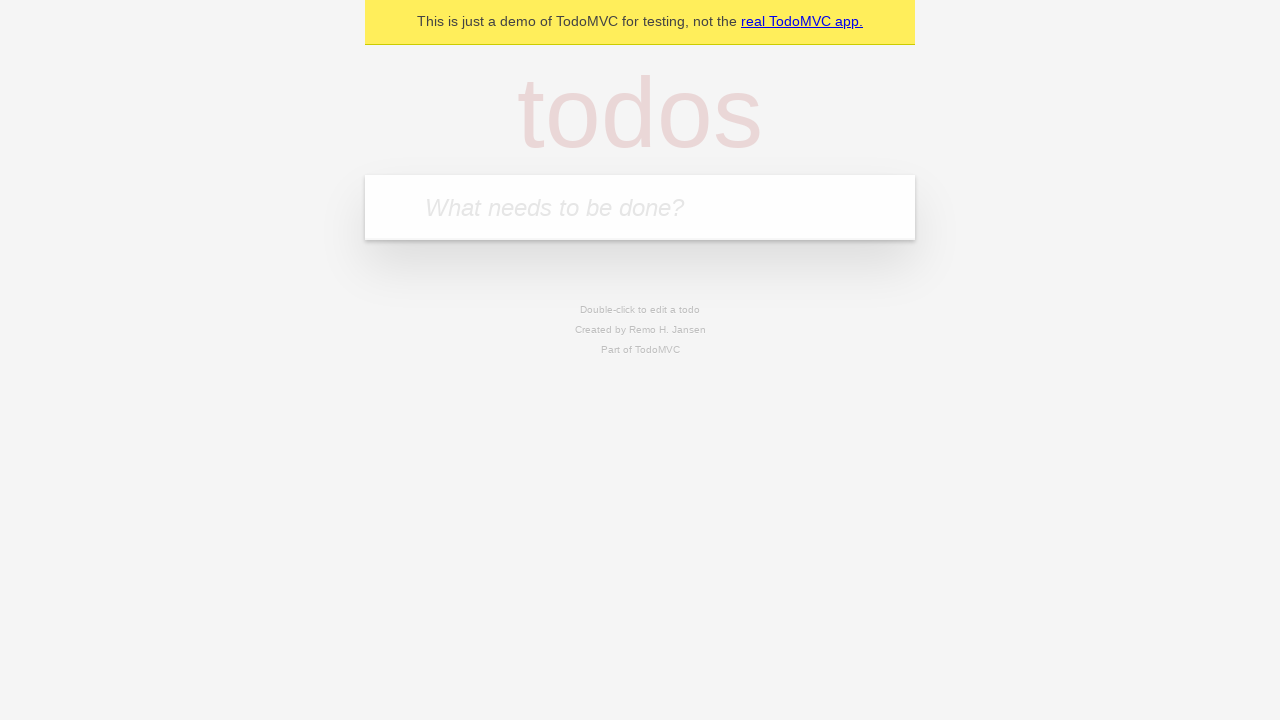

Filled todo input with 'buy some cheese' on internal:attr=[placeholder="What needs to be done?"i]
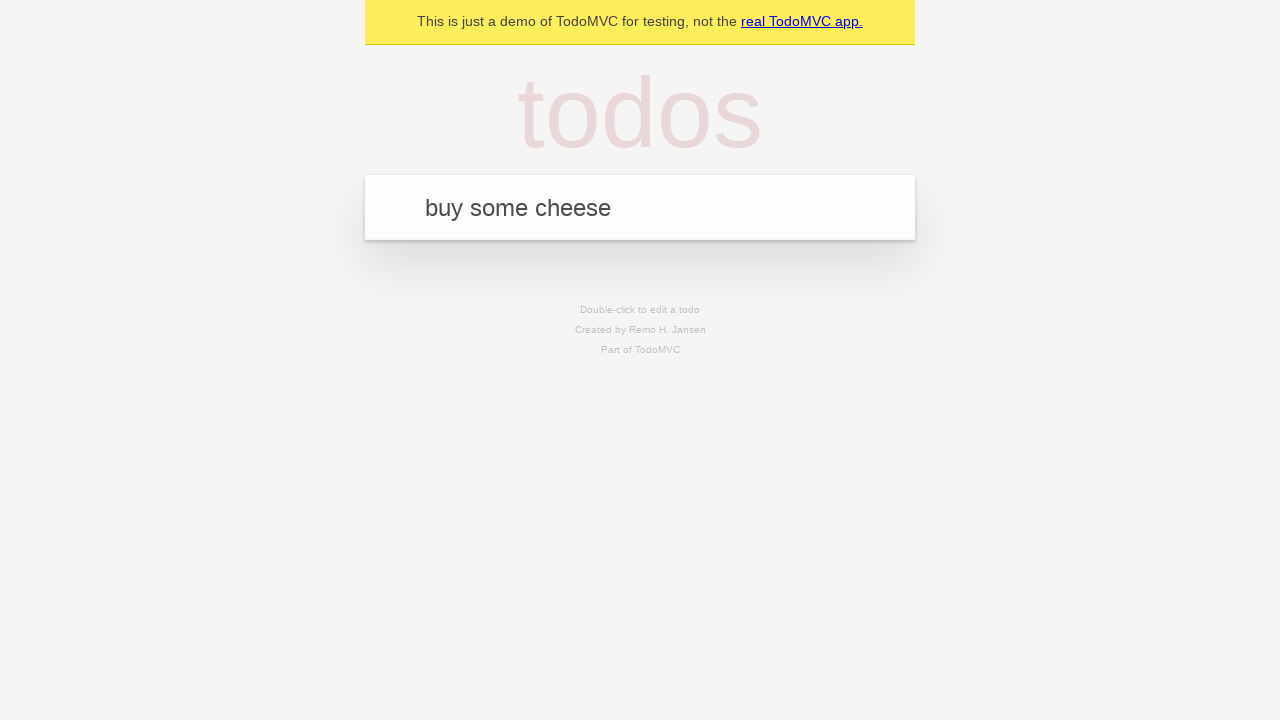

Pressed Enter to create first todo on internal:attr=[placeholder="What needs to be done?"i]
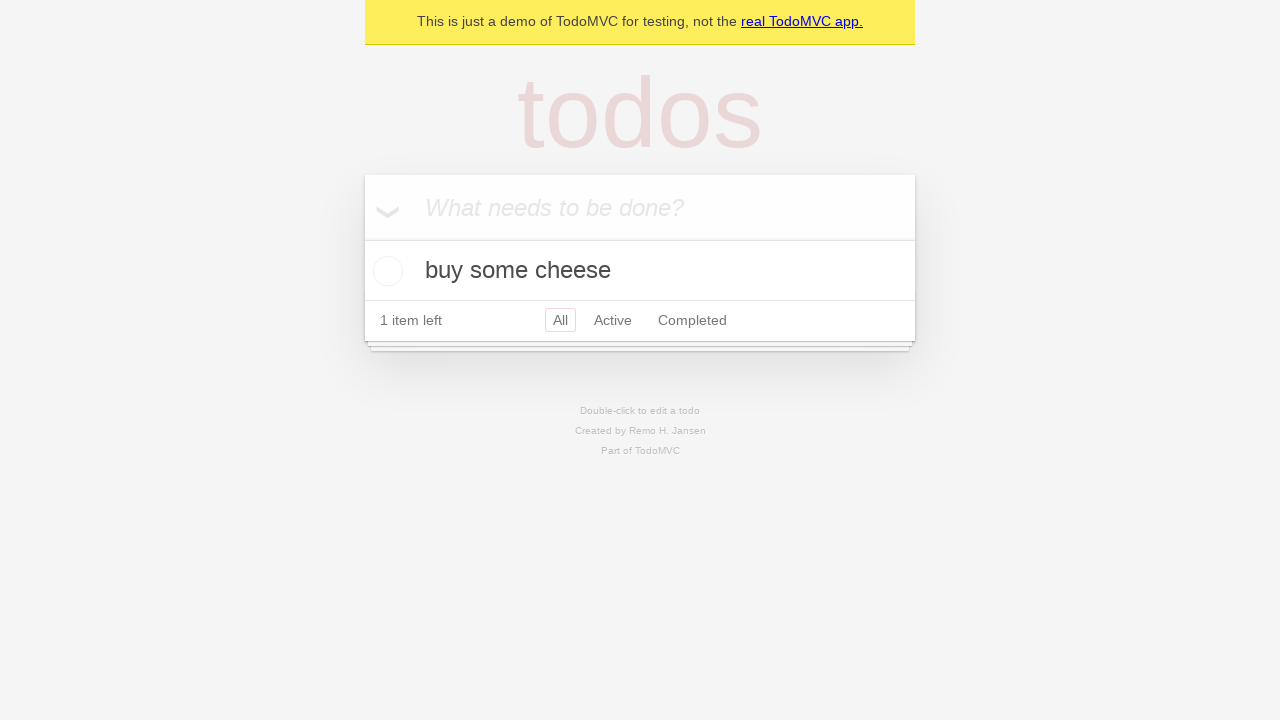

Filled todo input with 'feed the cat' on internal:attr=[placeholder="What needs to be done?"i]
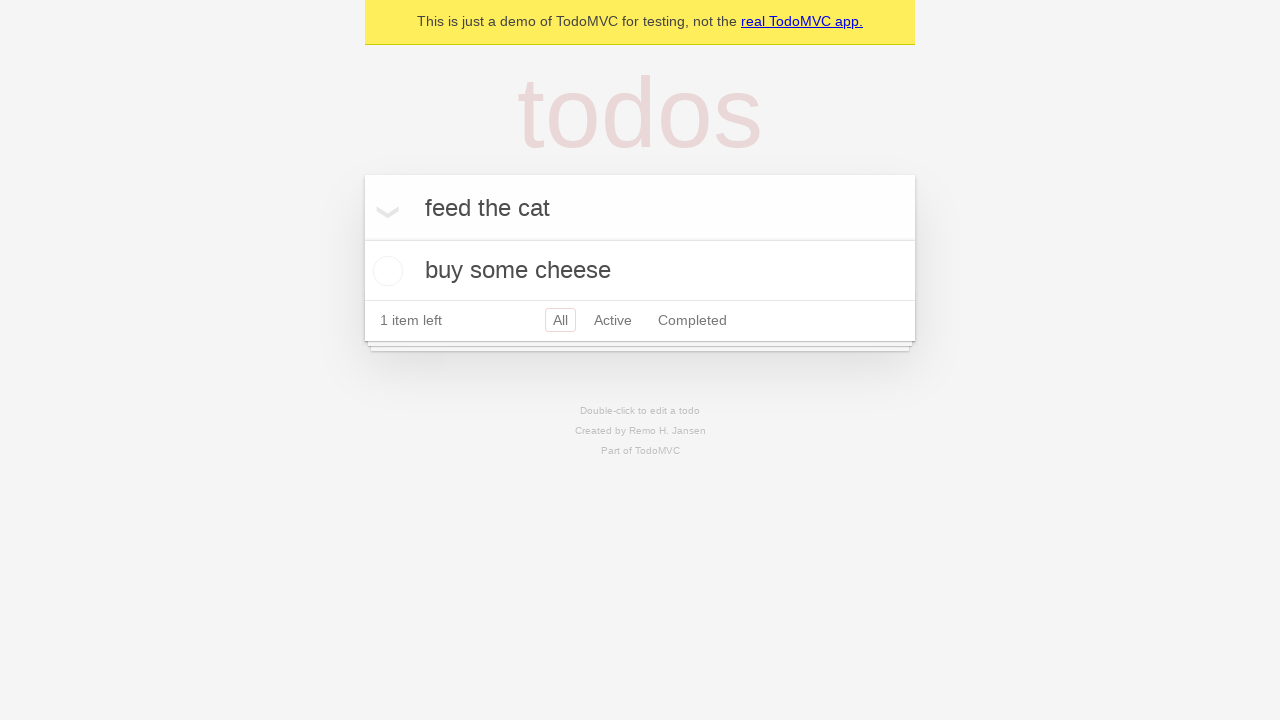

Pressed Enter to create second todo on internal:attr=[placeholder="What needs to be done?"i]
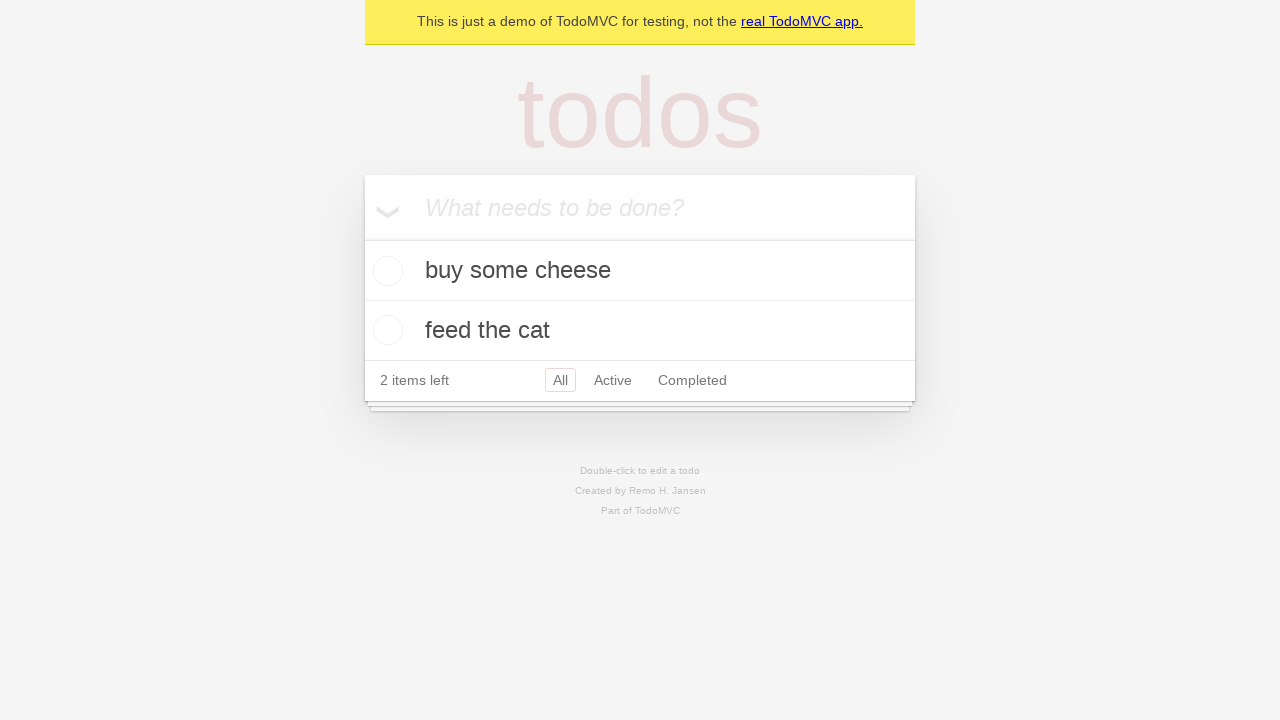

Filled todo input with 'book a doctors appointment' on internal:attr=[placeholder="What needs to be done?"i]
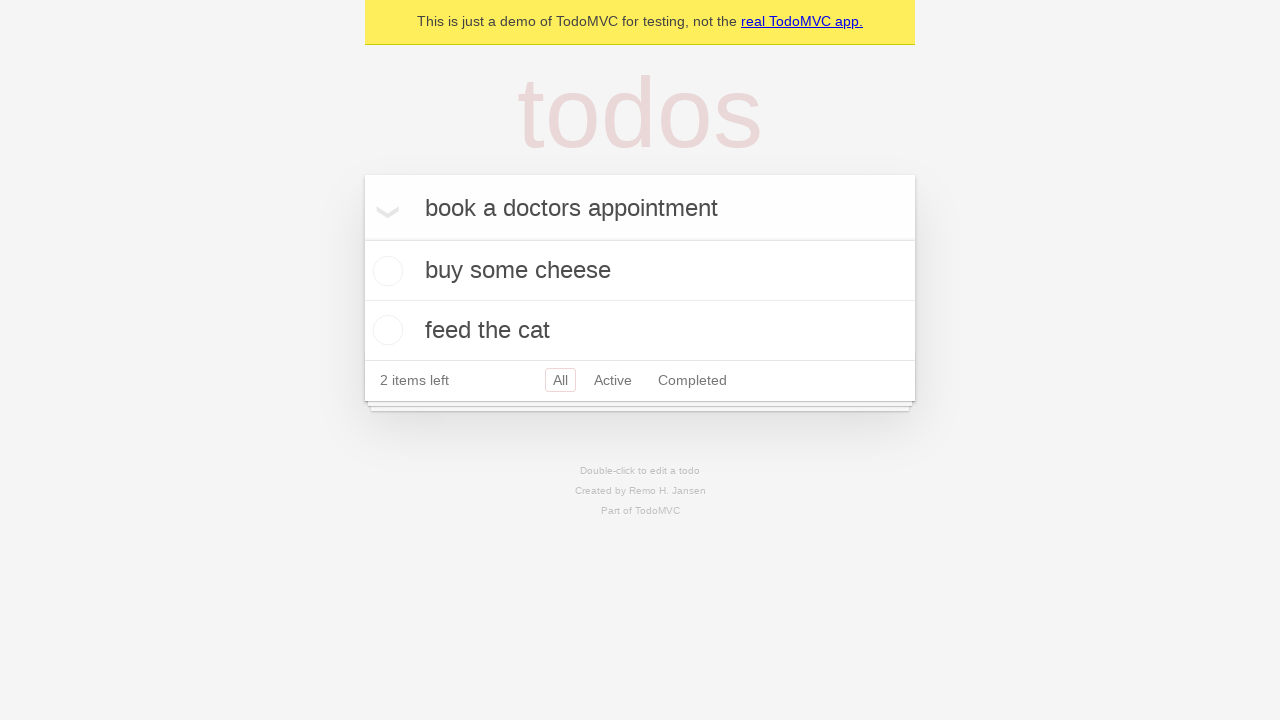

Pressed Enter to create third todo on internal:attr=[placeholder="What needs to be done?"i]
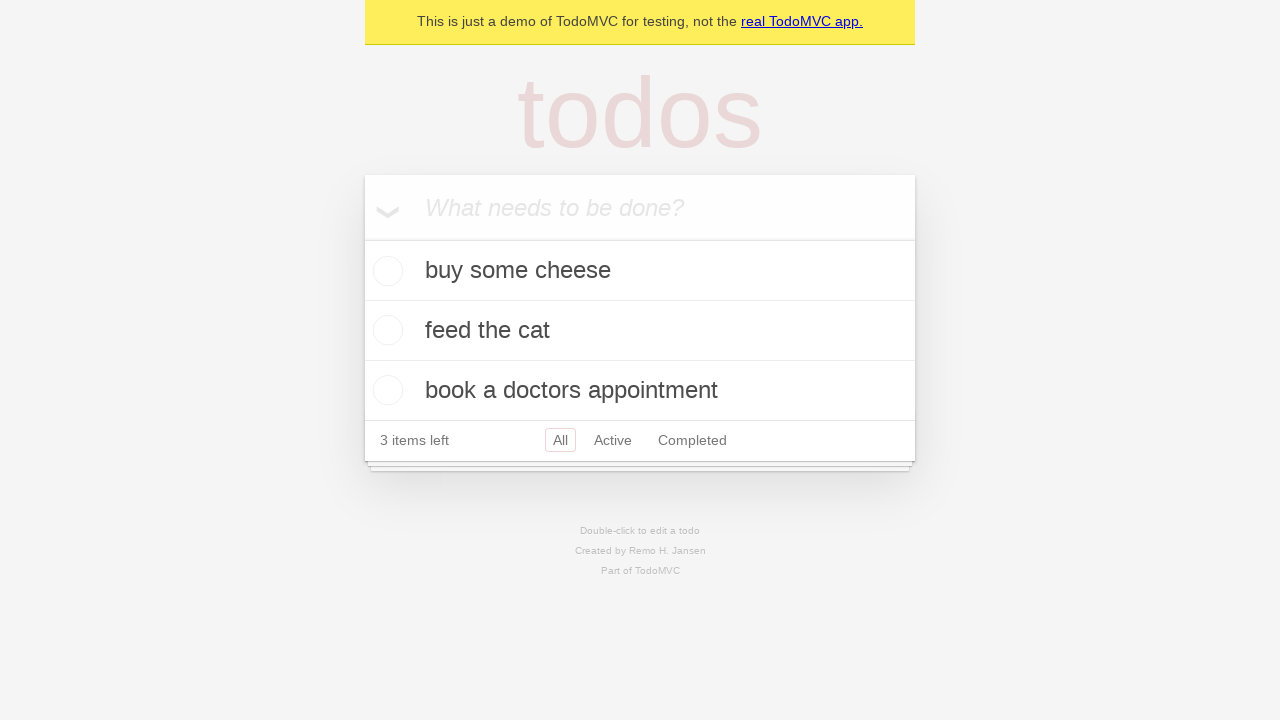

Double-clicked second todo item to enter edit mode at (640, 331) on internal:testid=[data-testid="todo-item"s] >> nth=1
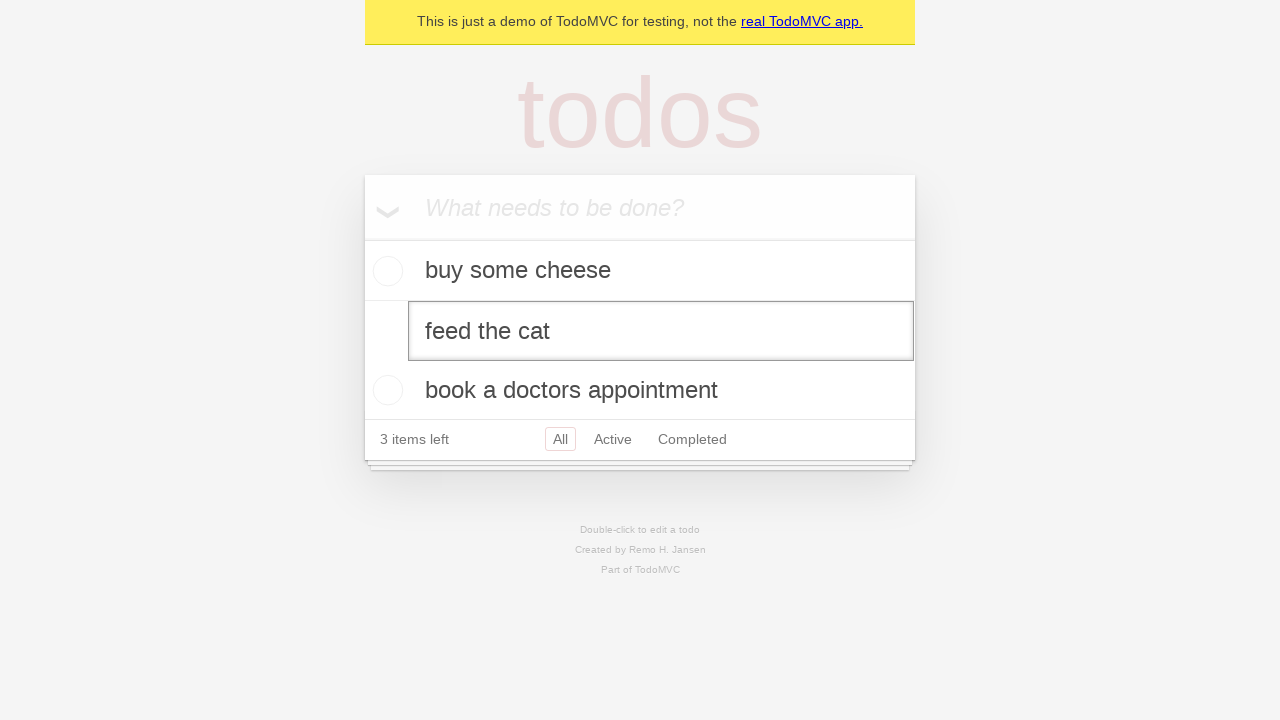

Filled edit textbox with 'buy some sausages' on internal:testid=[data-testid="todo-item"s] >> nth=1 >> internal:role=textbox[nam
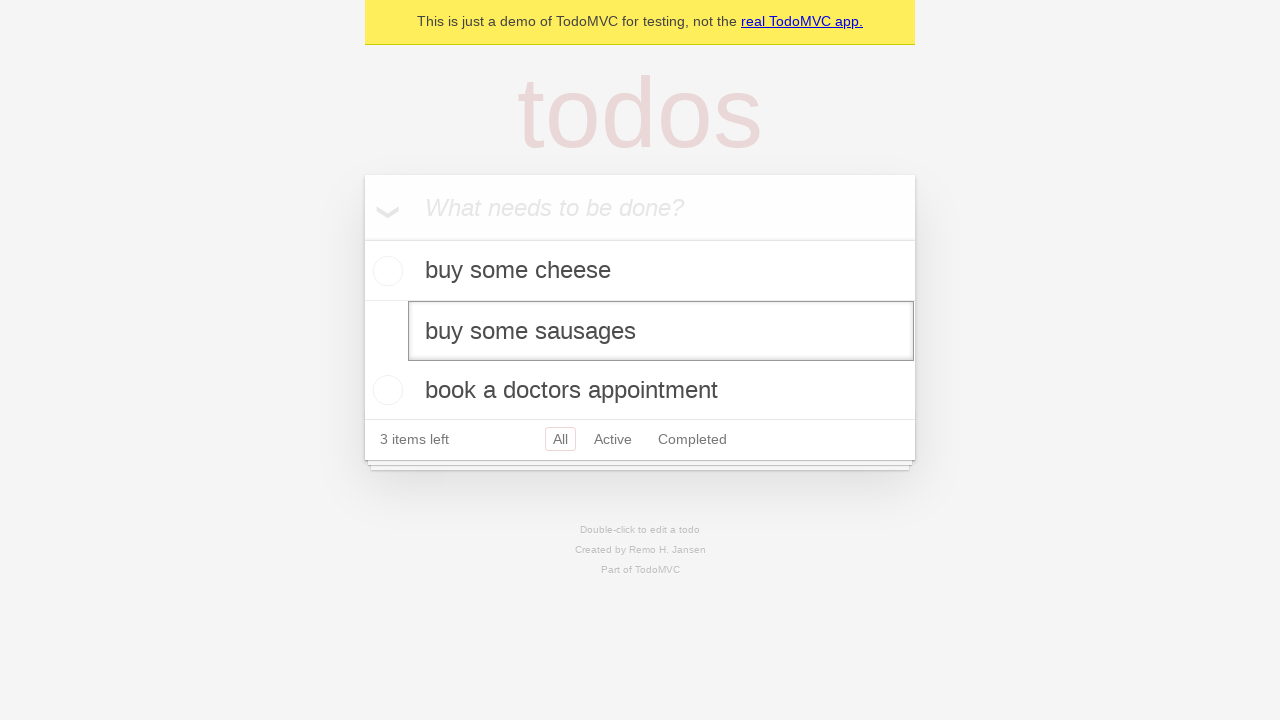

Dispatched blur event to save edits and exit edit mode
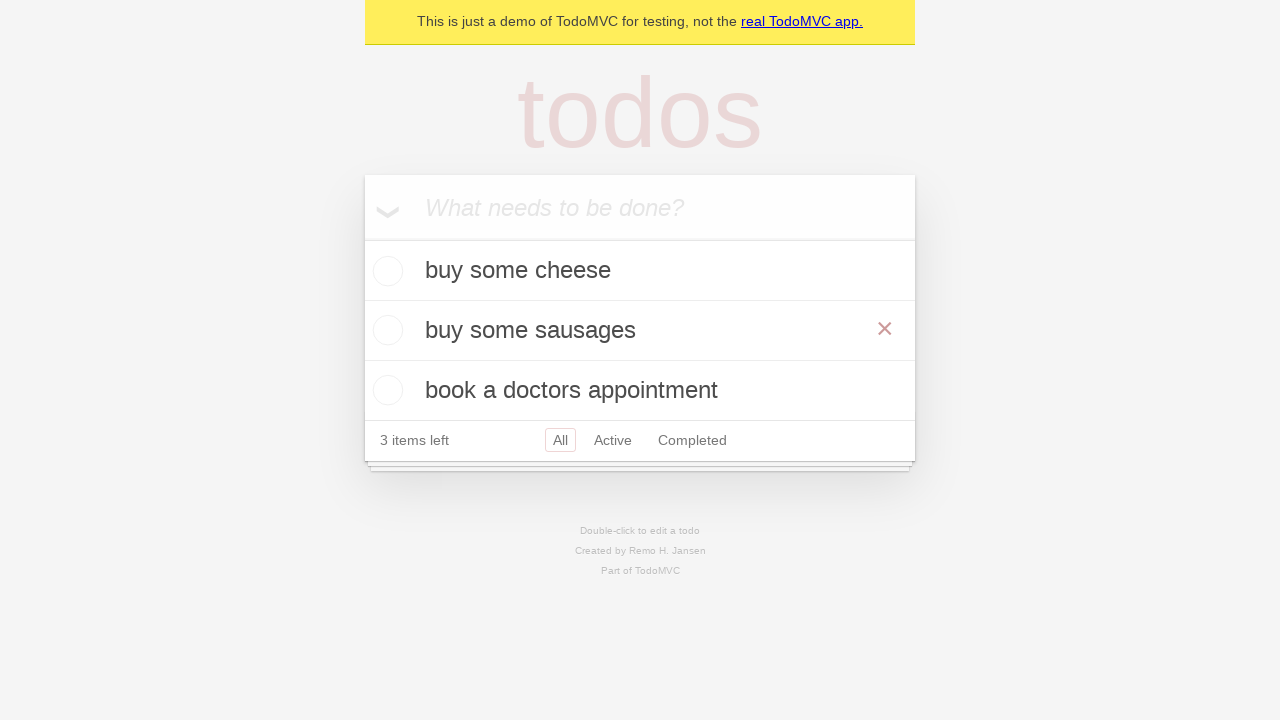

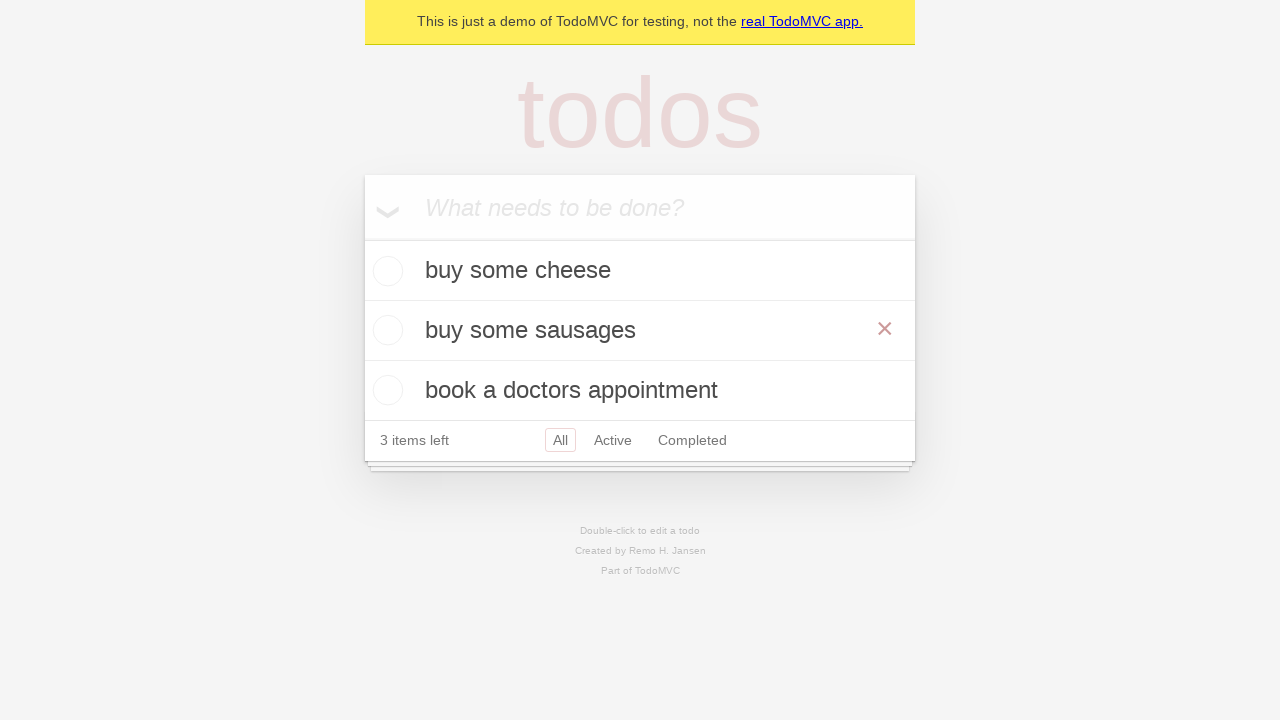